Tests displaying all todo items after filtering by clicking the All filter link.

Starting URL: https://demo.playwright.dev/todomvc

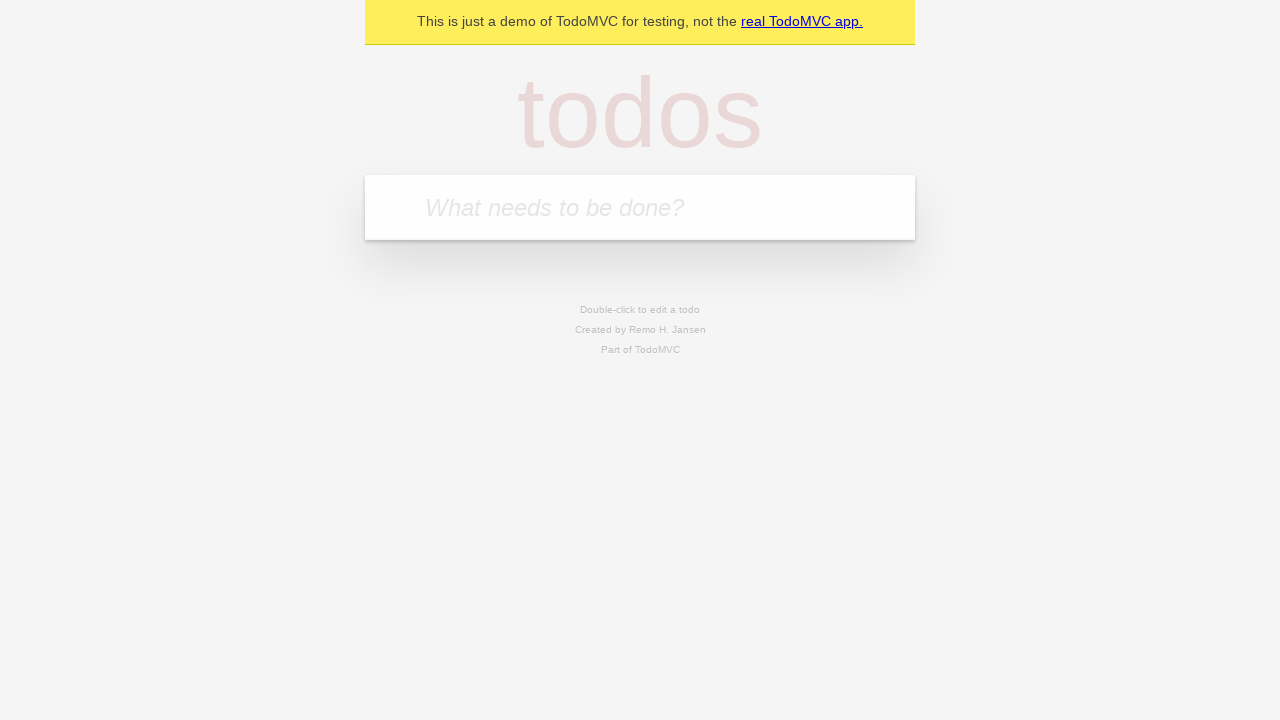

Filled todo input with 'buy some cheese' on internal:attr=[placeholder="What needs to be done?"i]
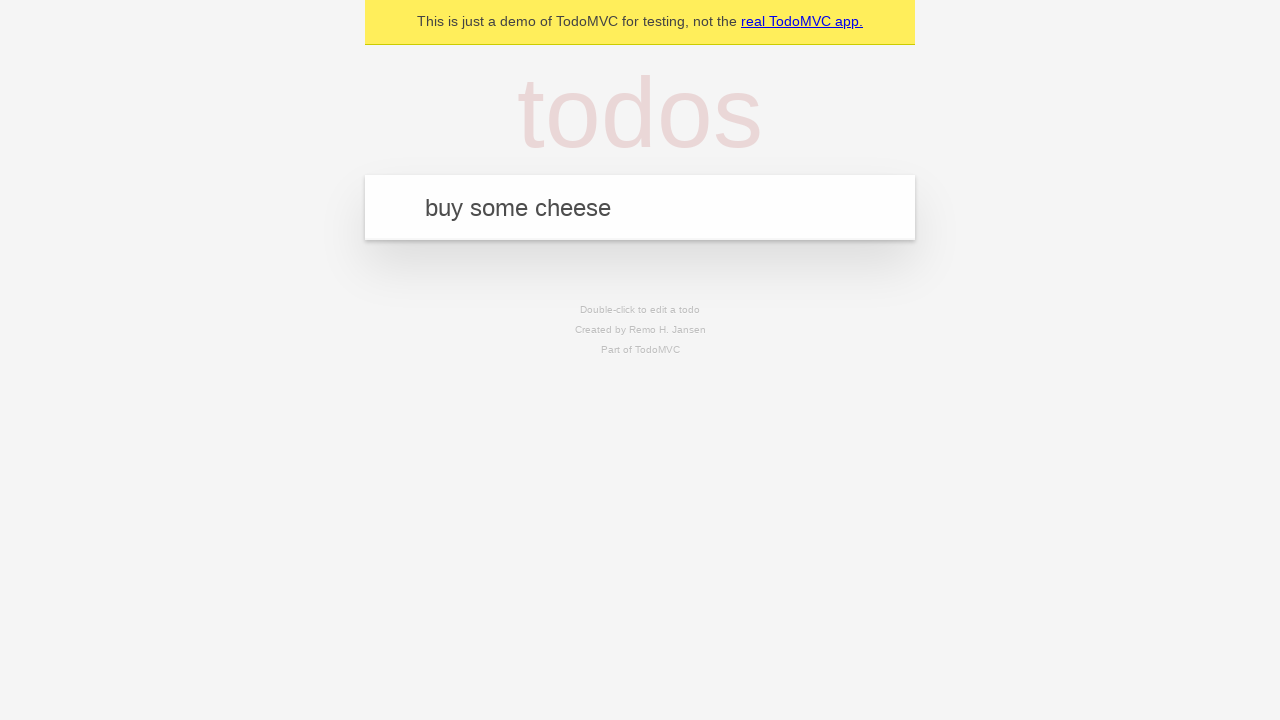

Pressed Enter to create first todo on internal:attr=[placeholder="What needs to be done?"i]
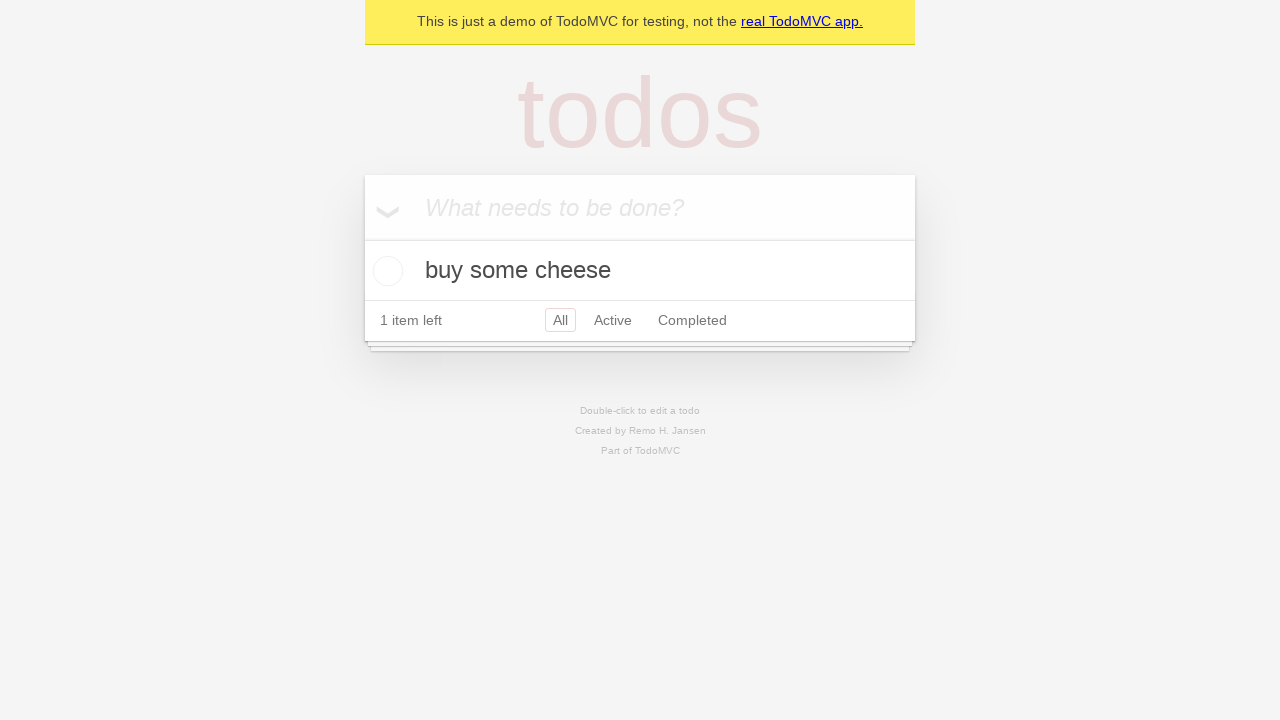

Filled todo input with 'feed the cat' on internal:attr=[placeholder="What needs to be done?"i]
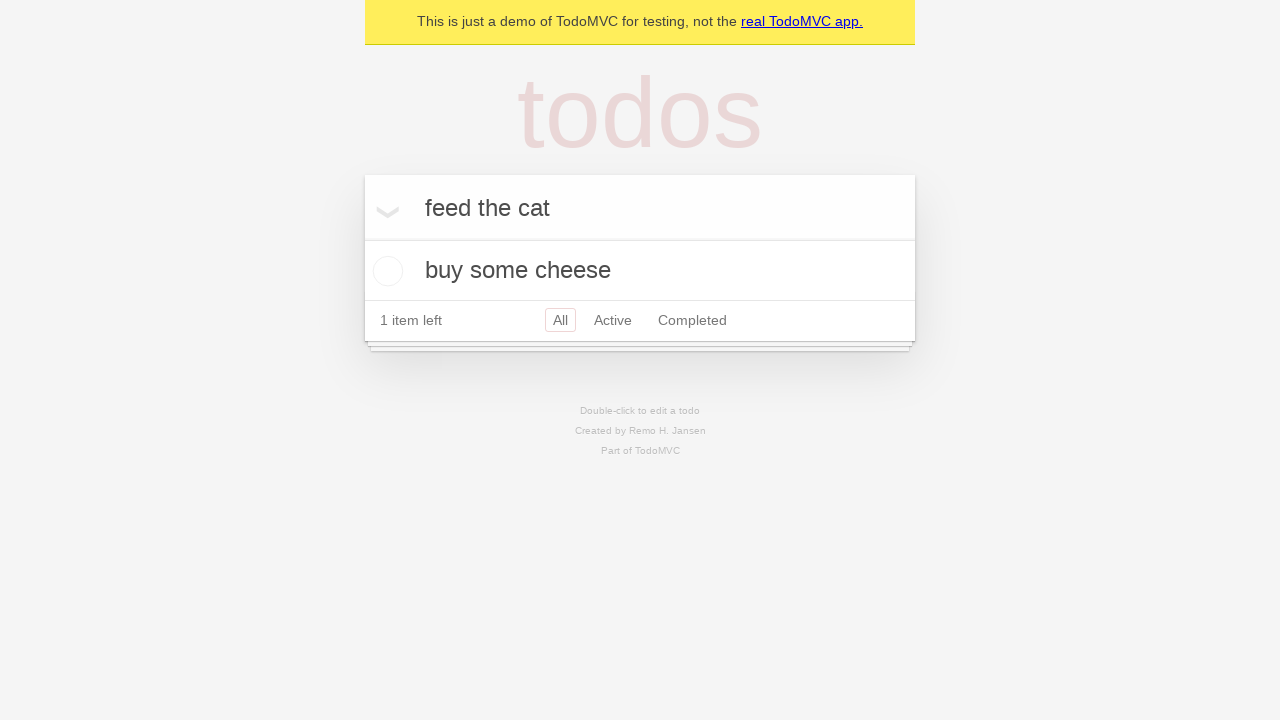

Pressed Enter to create second todo on internal:attr=[placeholder="What needs to be done?"i]
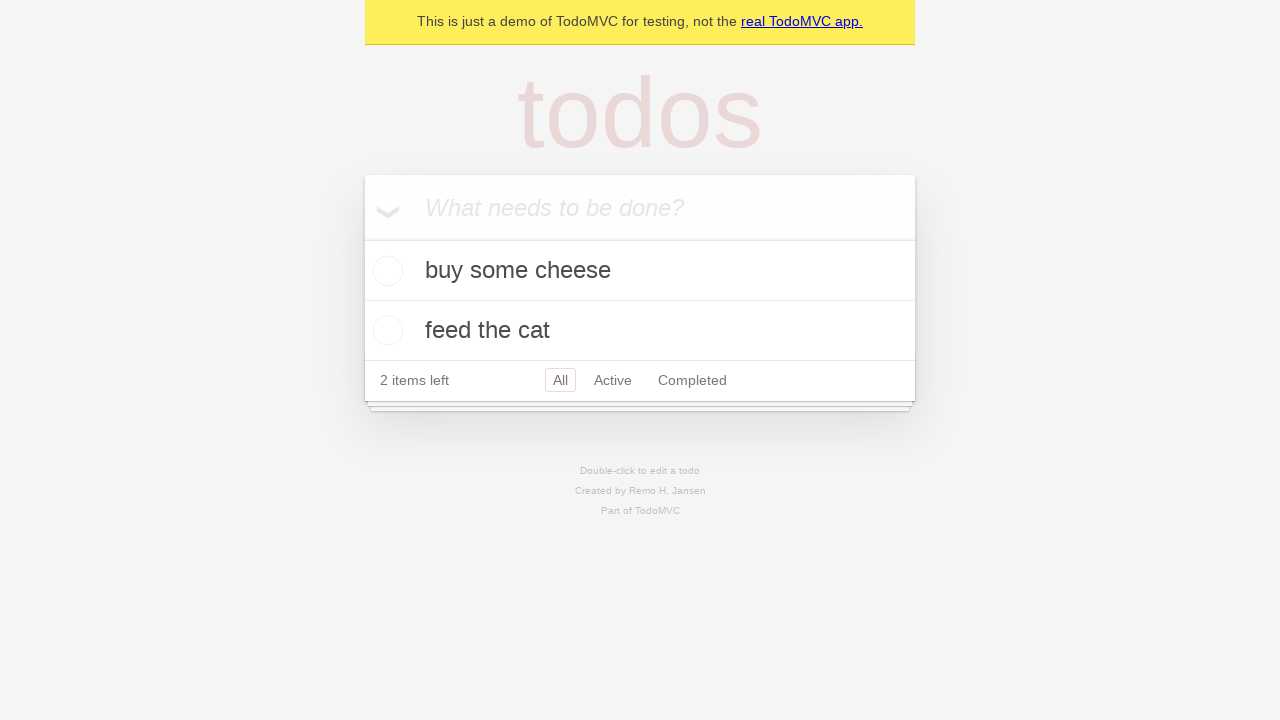

Filled todo input with 'book a doctors appointment' on internal:attr=[placeholder="What needs to be done?"i]
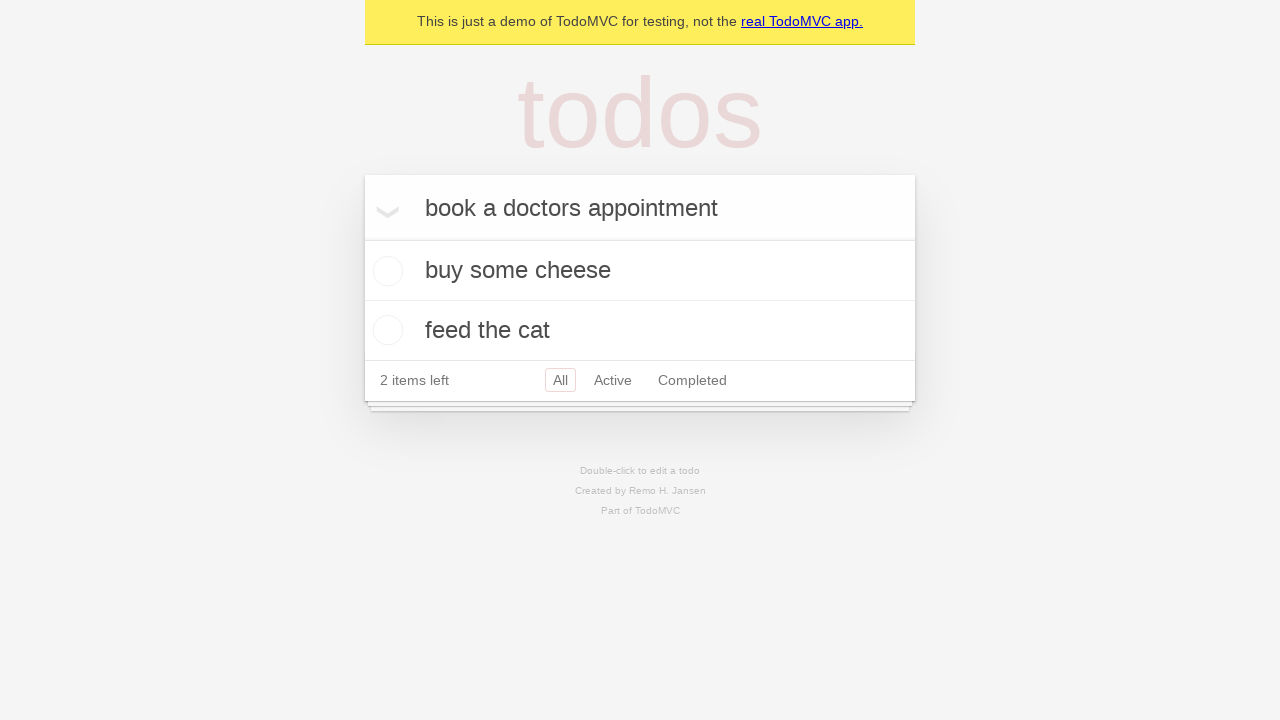

Pressed Enter to create third todo on internal:attr=[placeholder="What needs to be done?"i]
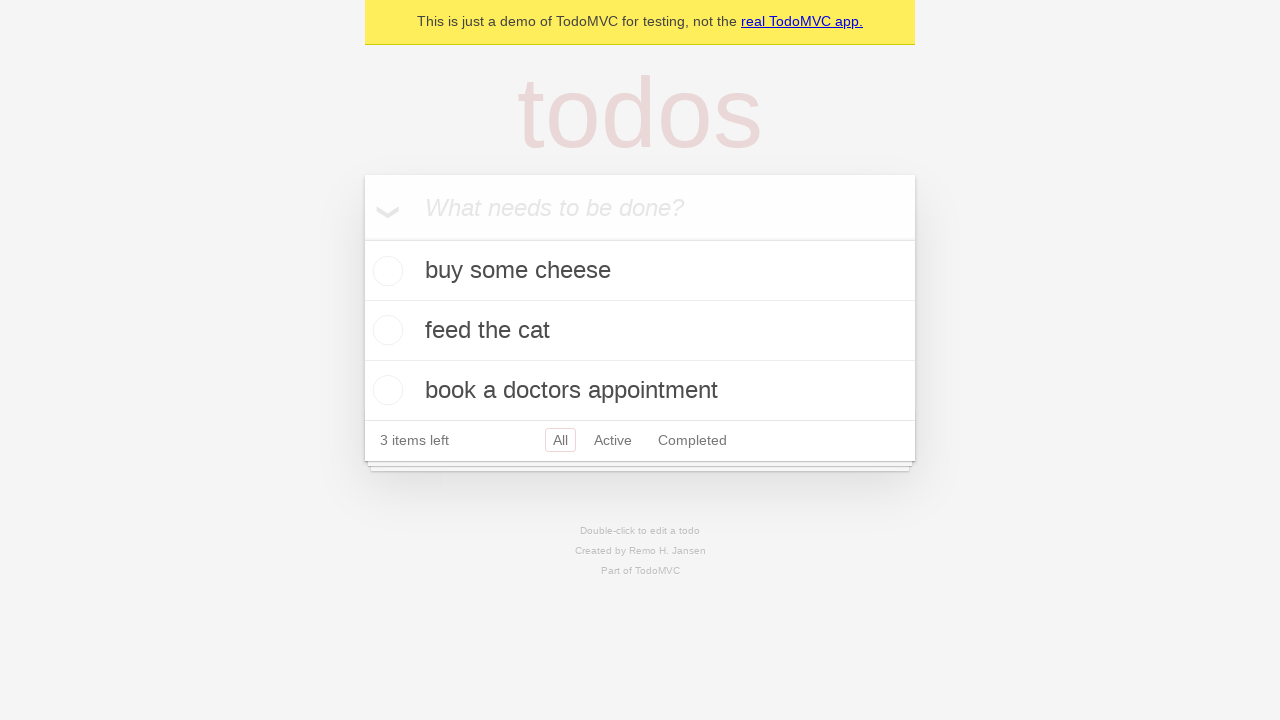

Waited for all 3 todos to be created
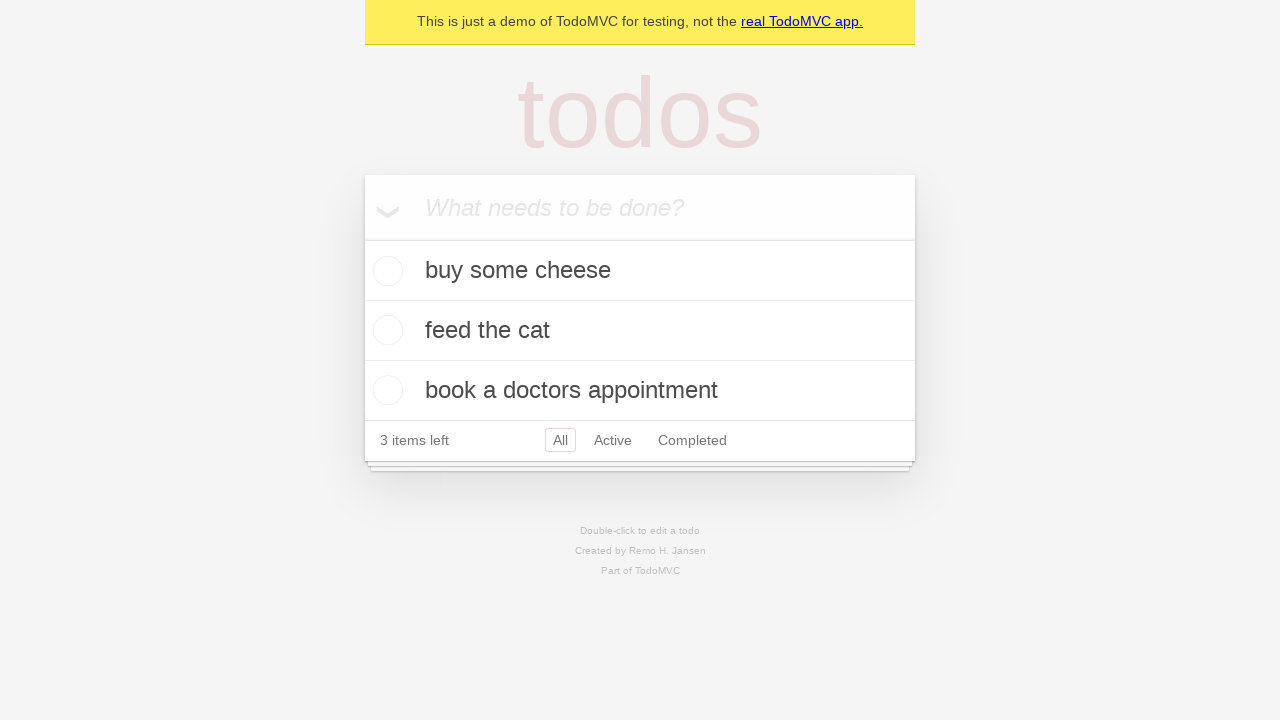

Checked the second todo to mark it as completed at (385, 330) on .todo-list li .toggle >> nth=1
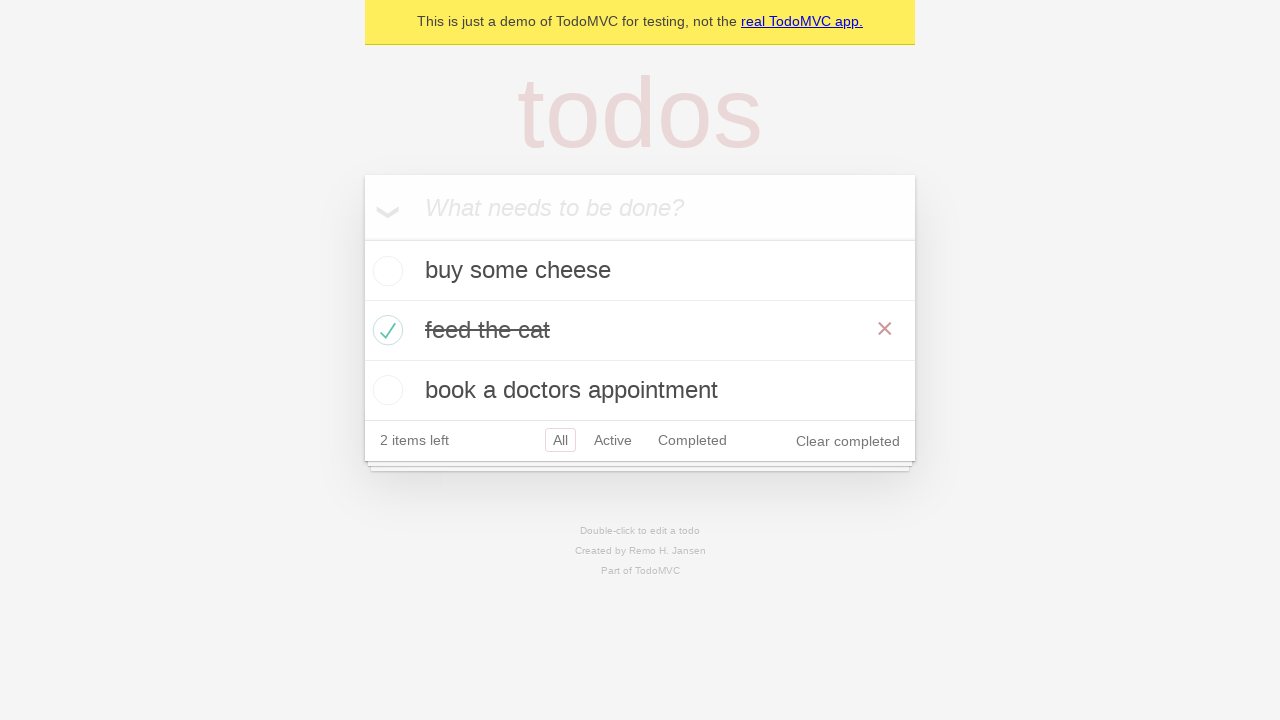

Clicked the 'Active' filter link at (613, 440) on internal:role=link[name="Active"i]
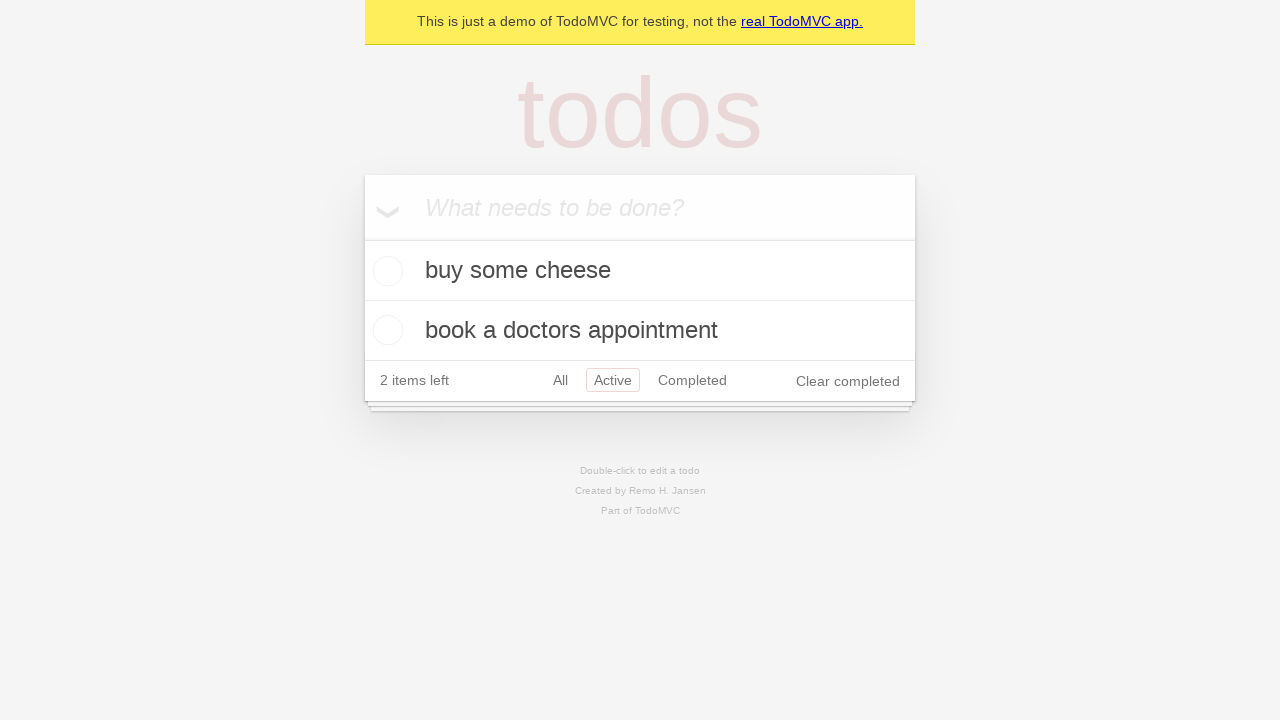

Clicked the 'Completed' filter link at (692, 380) on internal:role=link[name="Completed"i]
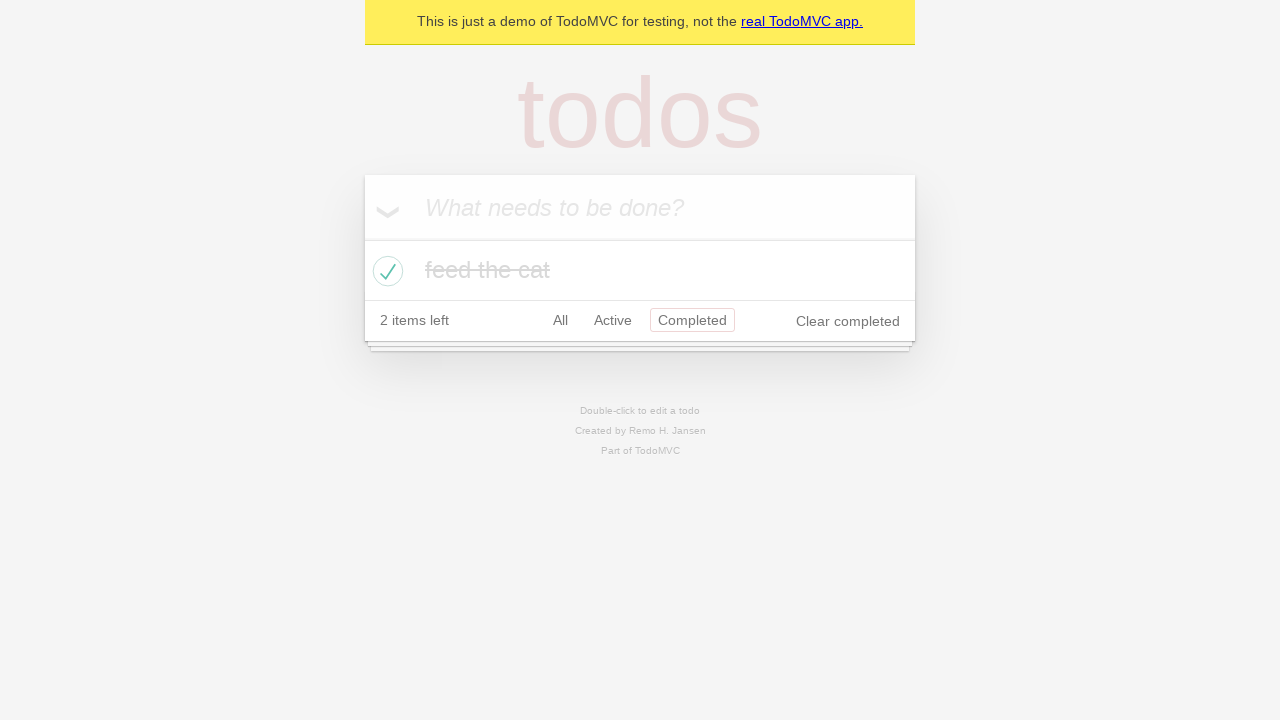

Clicked the 'All' filter link to display all items at (560, 320) on internal:role=link[name="All"i]
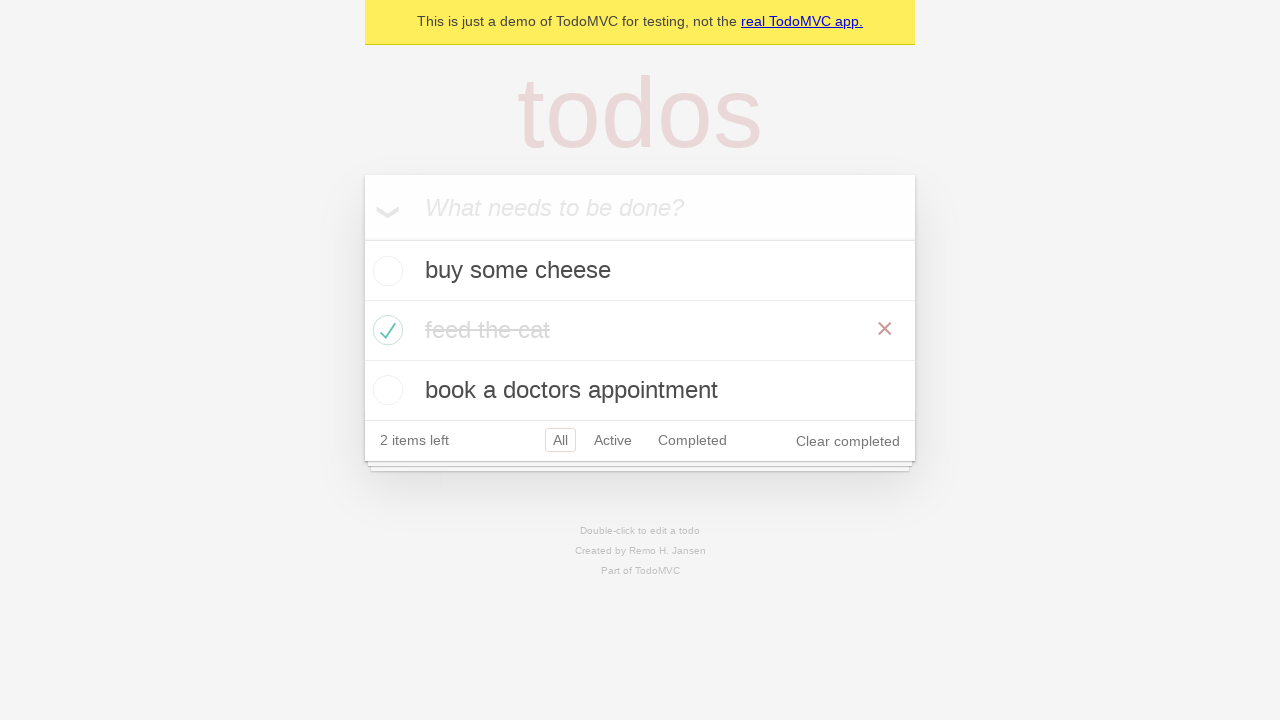

Waited for all 3 todos to be displayed after clicking 'All' filter
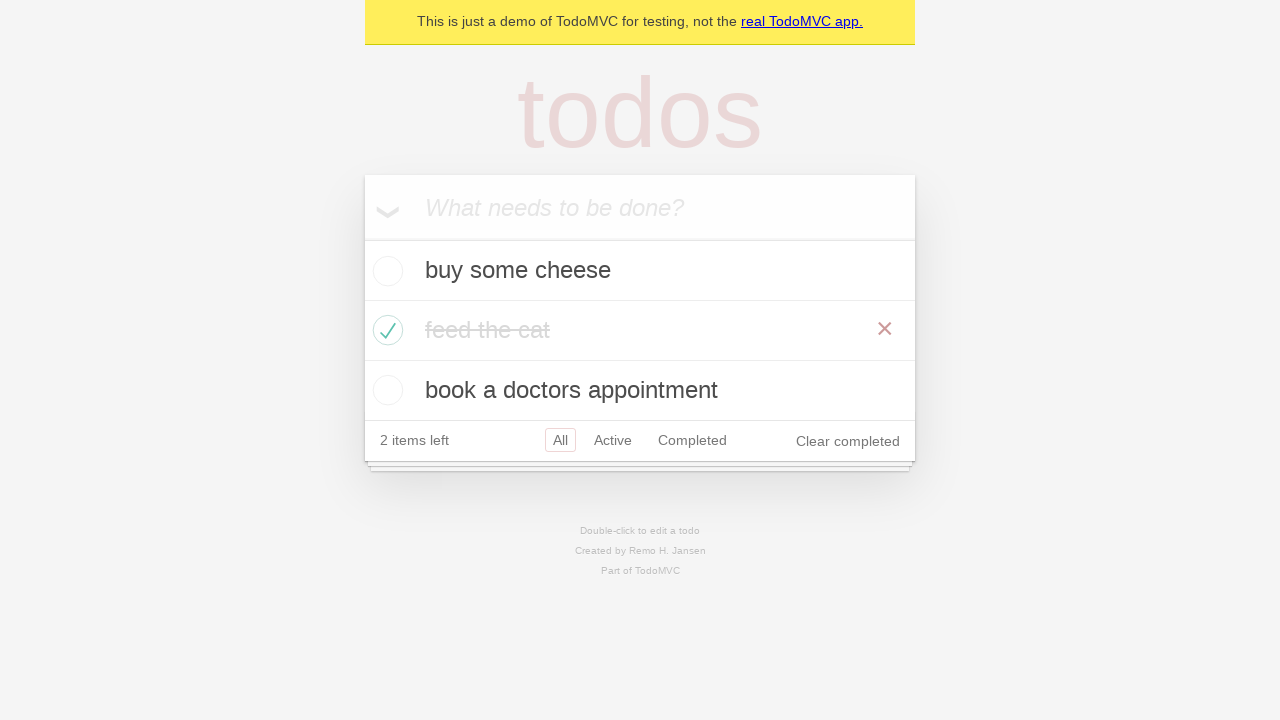

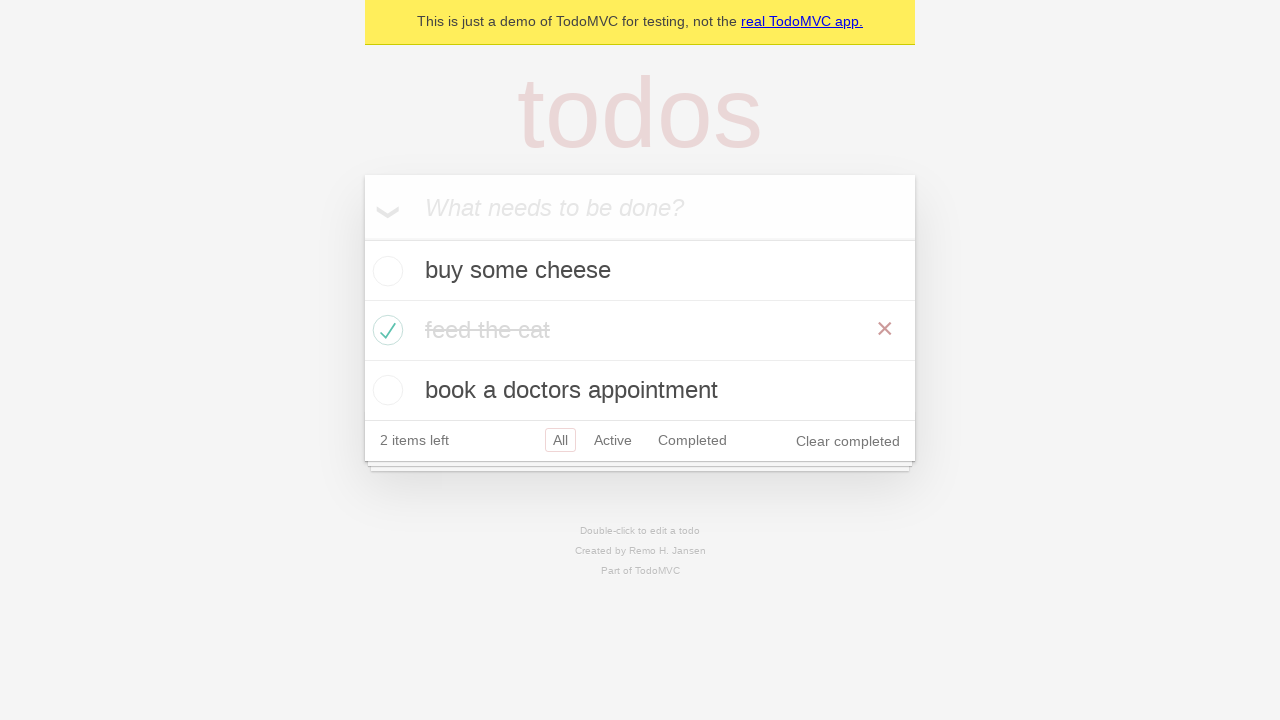